Tests the mortgage calculator functionality by entering home value, down payment, interest rate, loan term, property tax, and buy/refi option, then clicking calculate and verifying the monthly payment result is displayed.

Starting URL: https://www.mortgagecalculator.org/

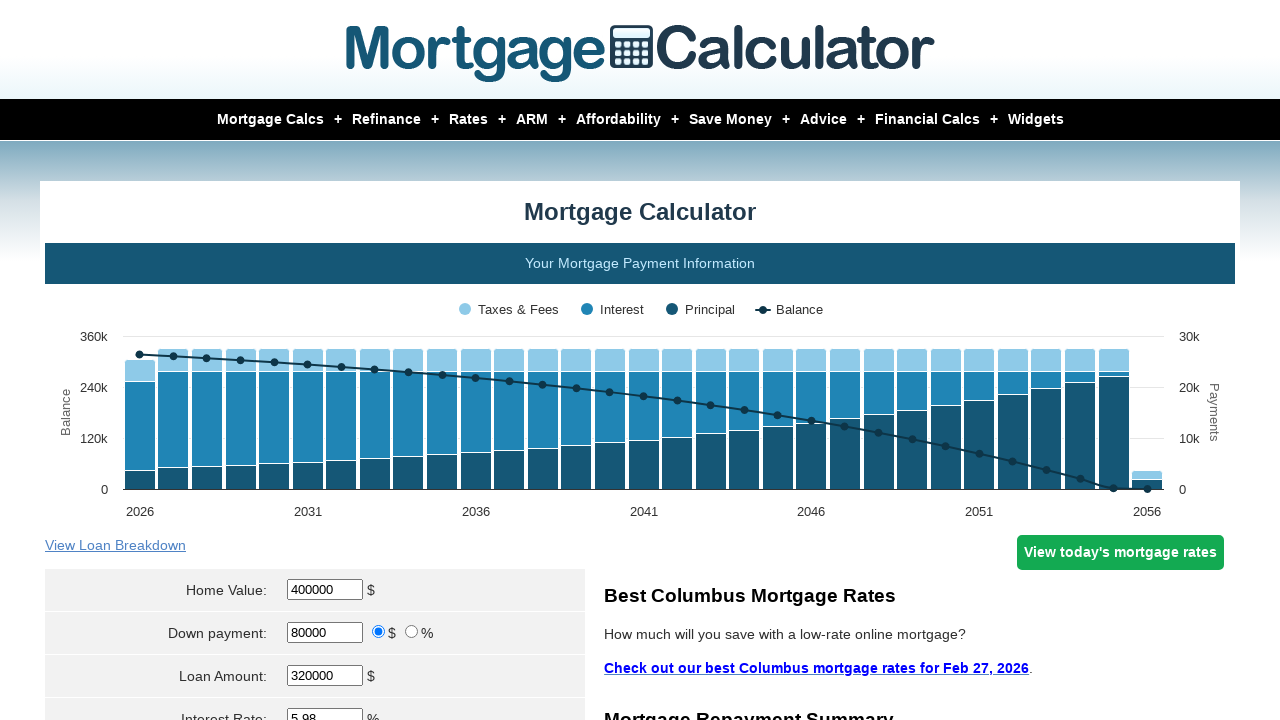

Entered home value of $800,000 on #homeval
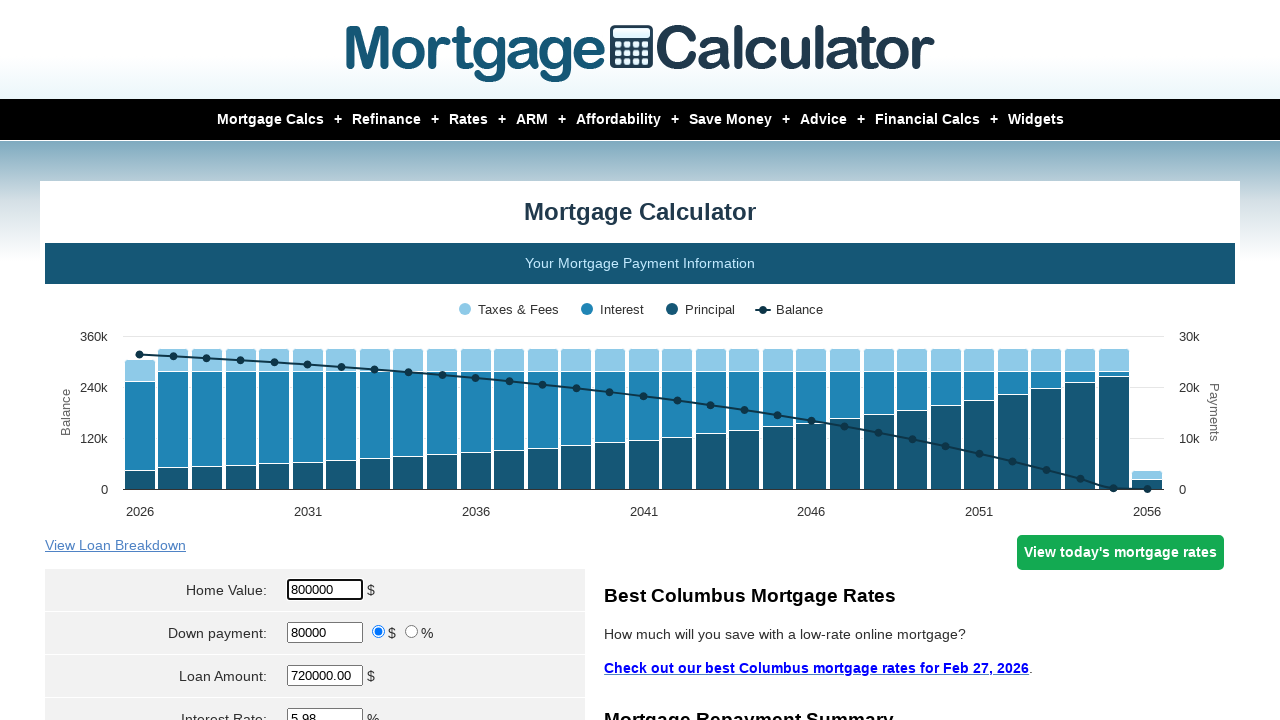

Entered down payment of $20,000 on #downpayment
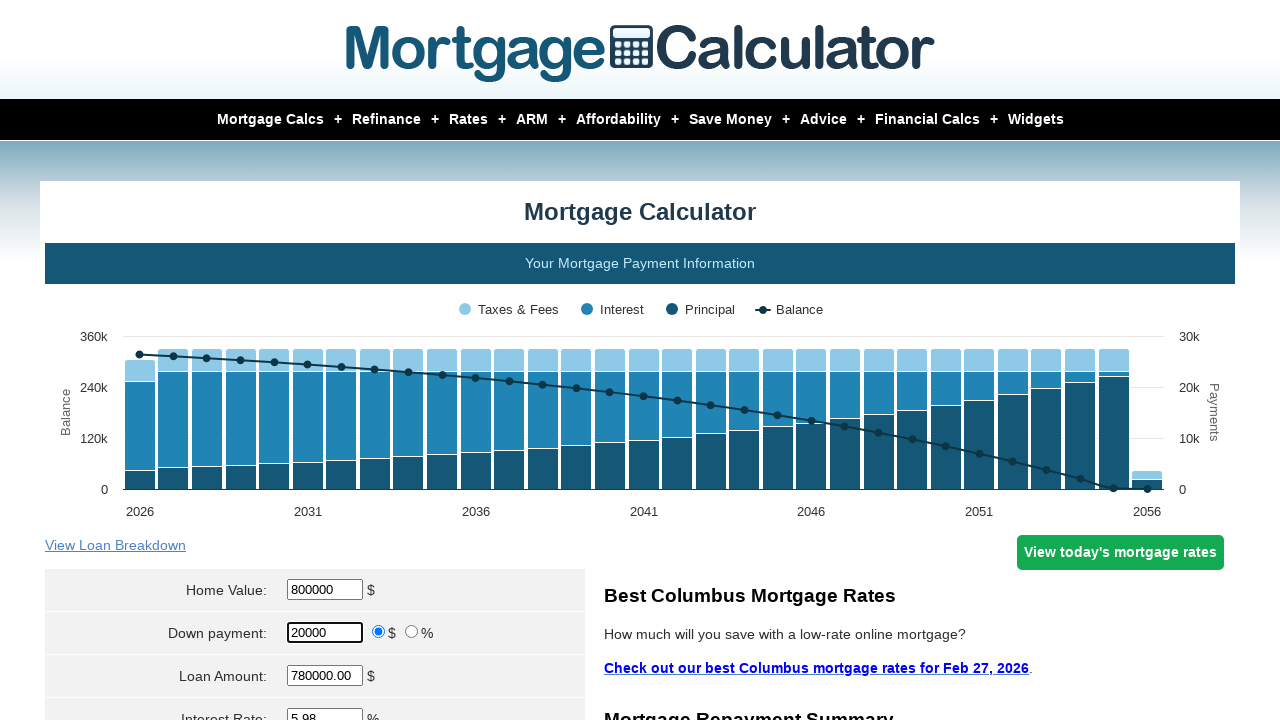

Selected dollar amount option for down payment type at (379, 632) on input[value='money']
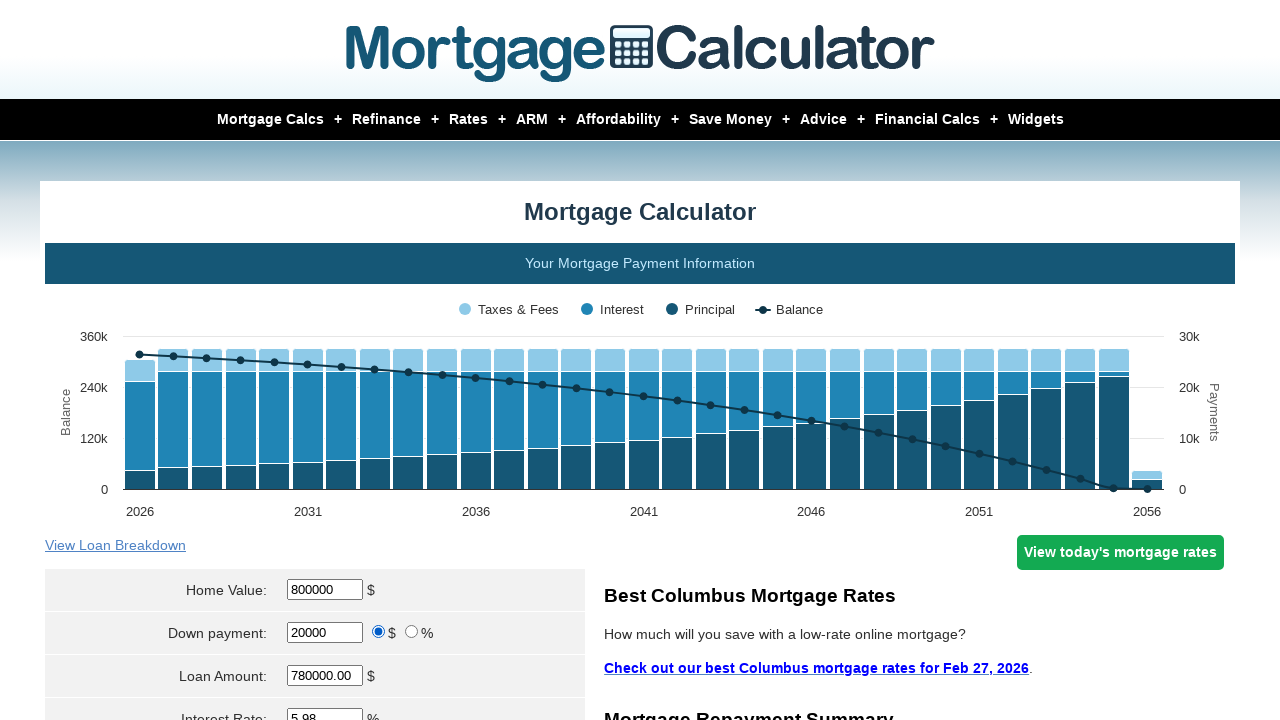

Entered interest rate of 5% on #intrstsrate
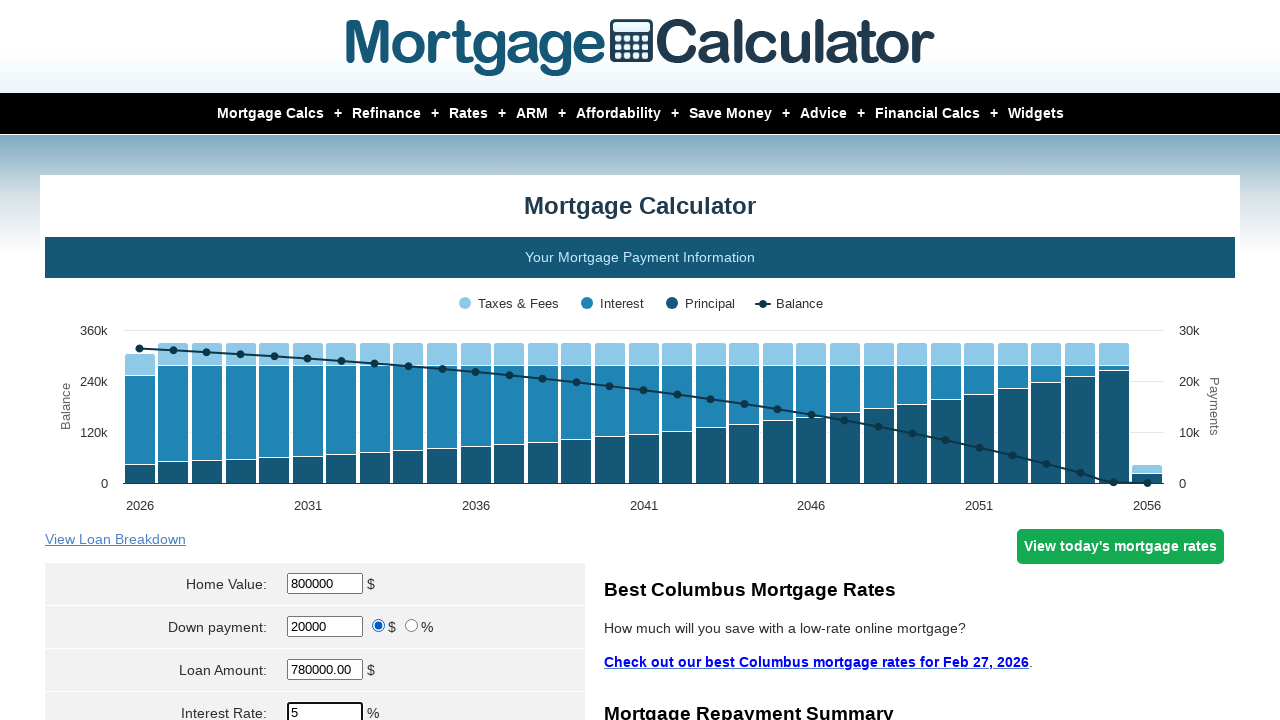

Entered loan term of 30 years on #loanterm
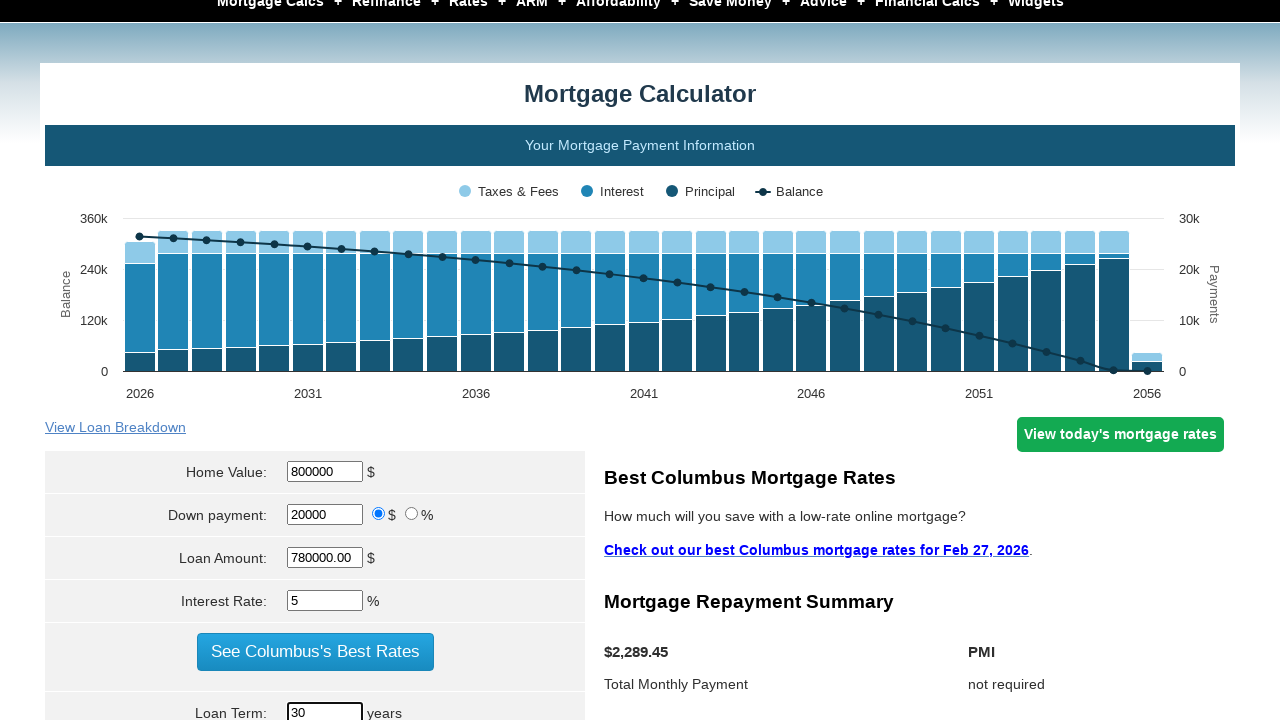

Entered property tax of $8,000 on #pptytax
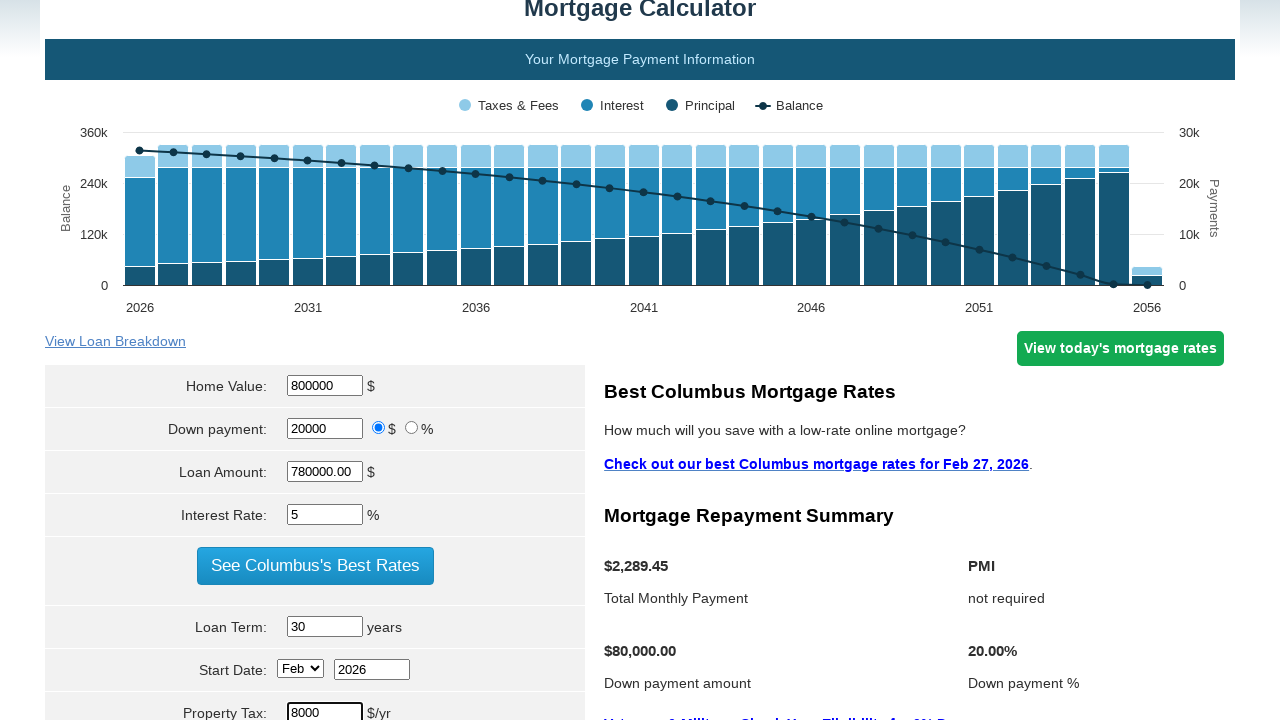

Selected 'Buy' option from dropdown on select[name='param[refiorbuy]']
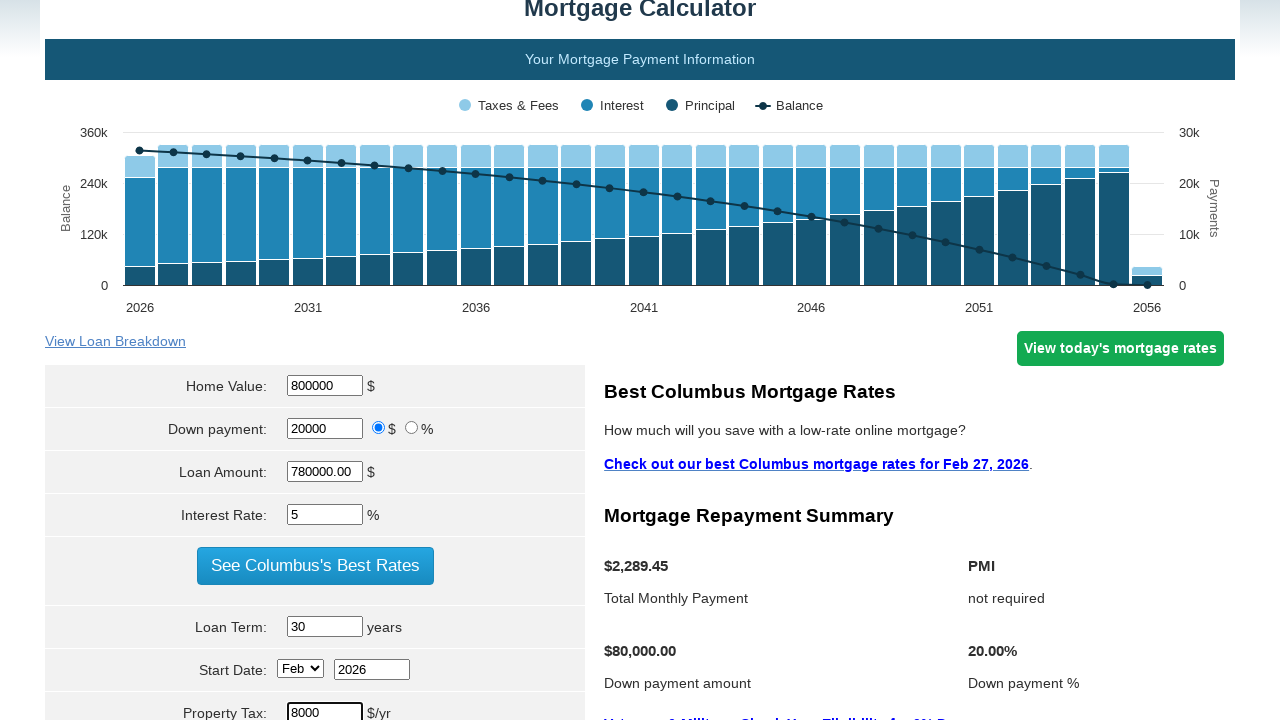

Clicked Calculate button to compute mortgage payment at (315, 360) on input[value='Calculate']
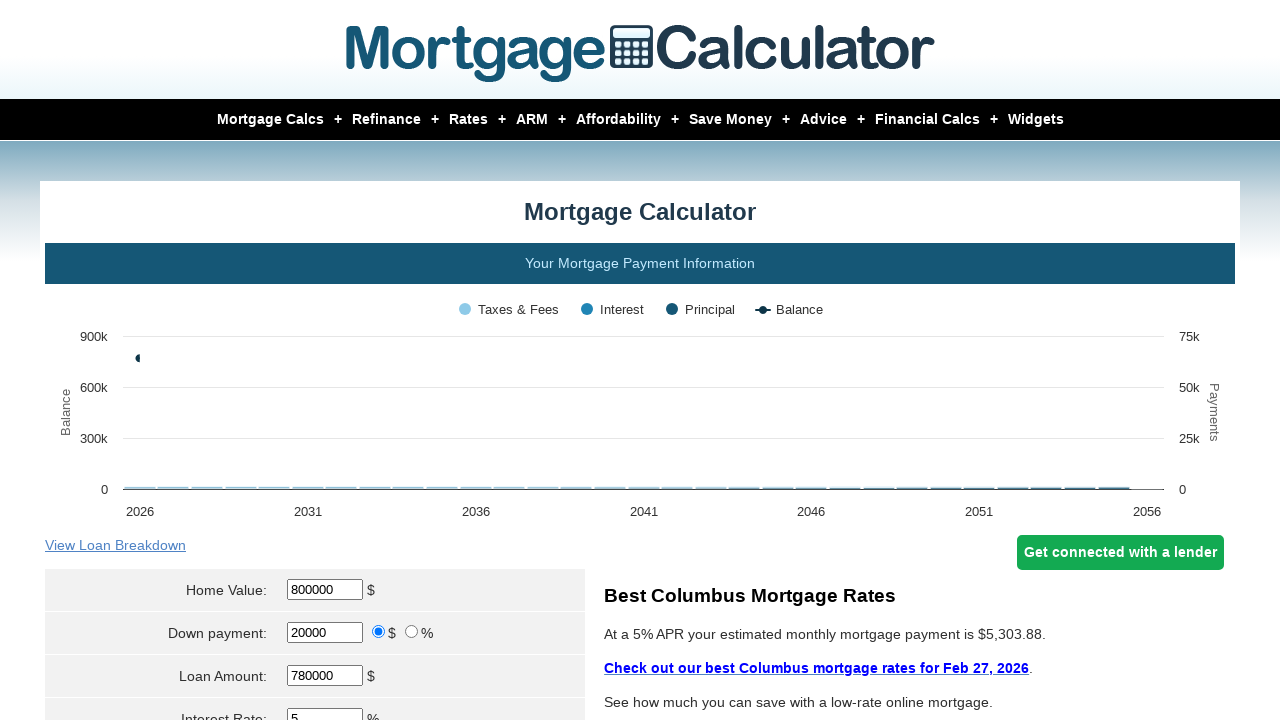

Monthly payment result displayed successfully
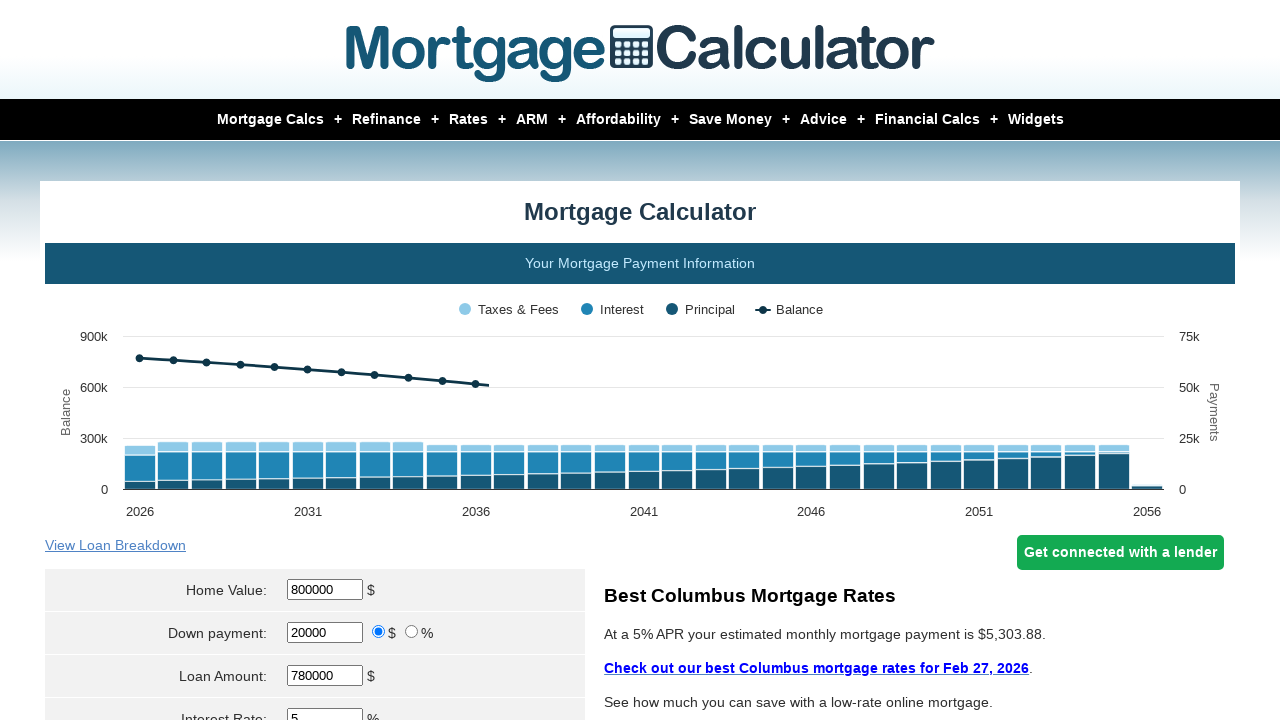

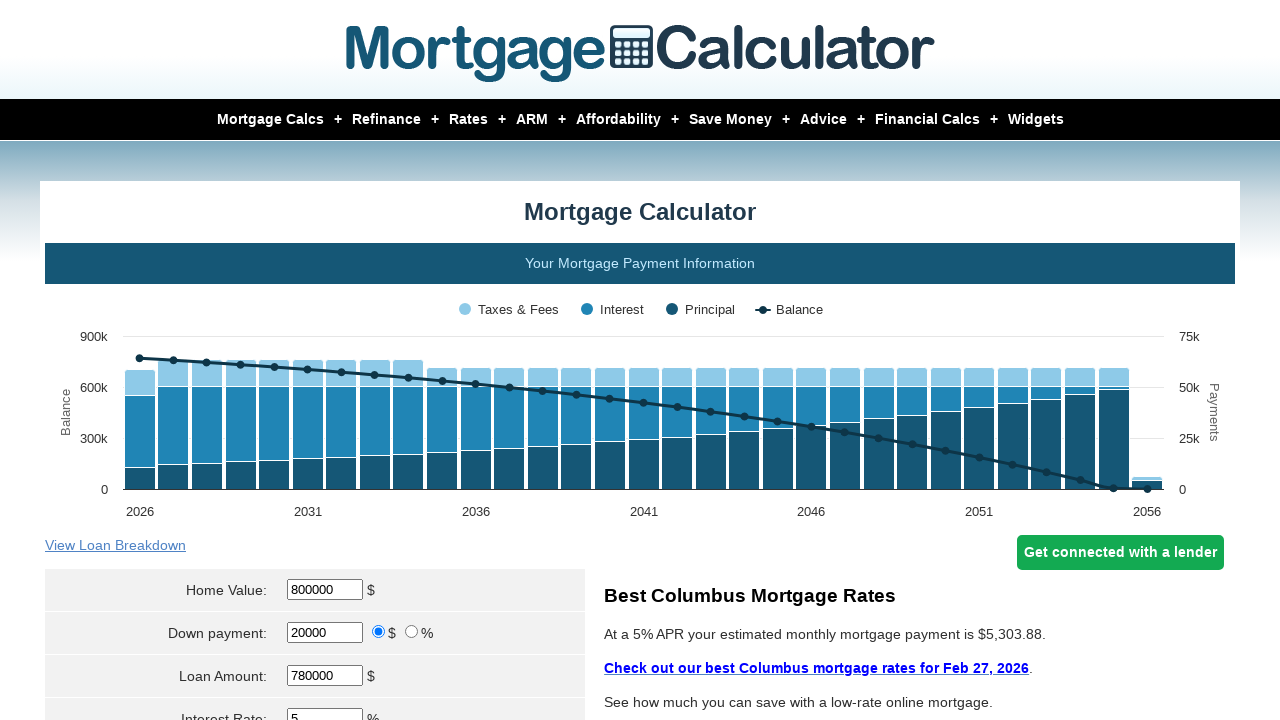